Tests various web element interactions on a practice automation site including typing in a text field, clearing it, clicking a checkbox, and toggling visibility of a text field using show/hide buttons.

Starting URL: https://rahulshettyacademy.com/AutomationPractice/

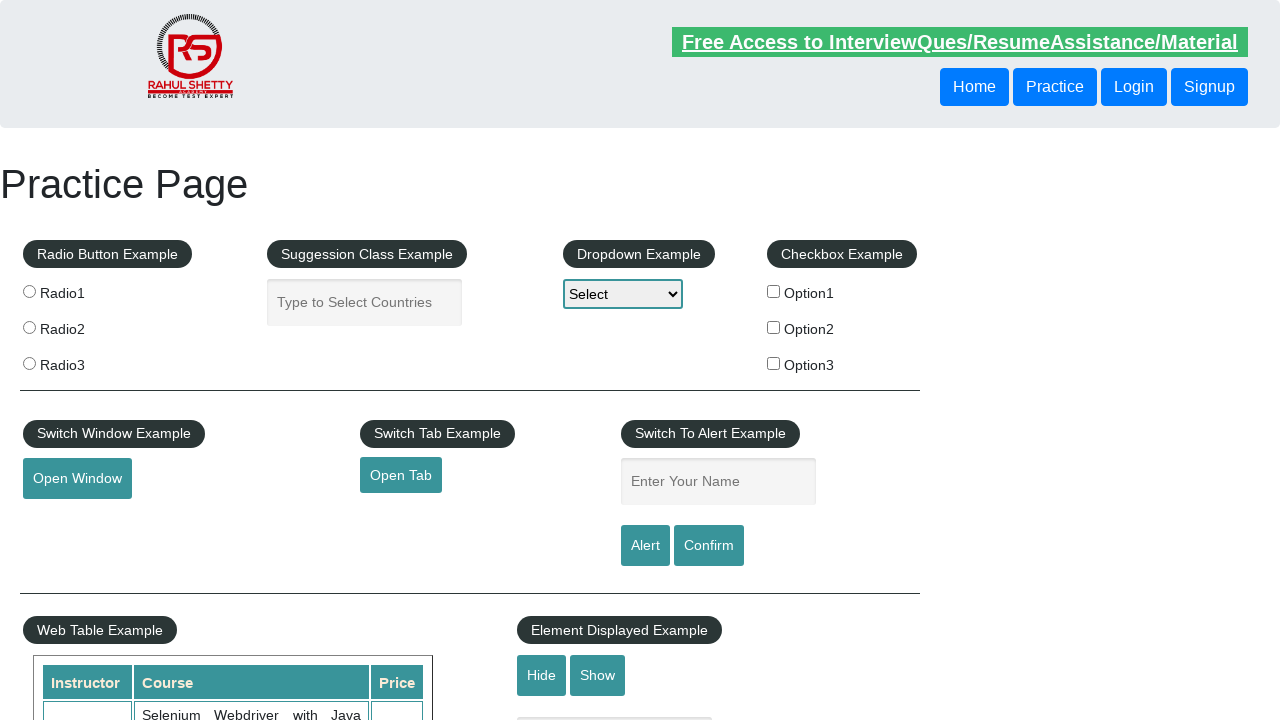

Filled autocomplete field with 'Hello World' on #autocomplete
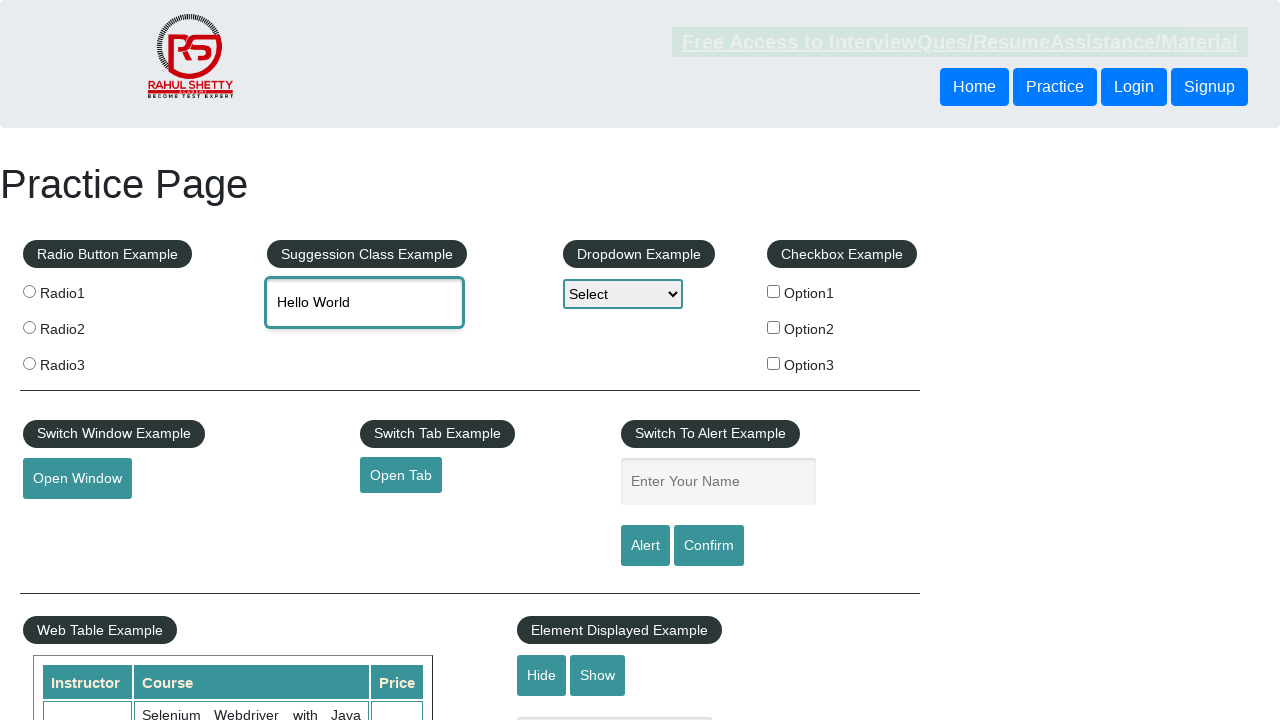

Waited 2 seconds before clearing autocomplete field
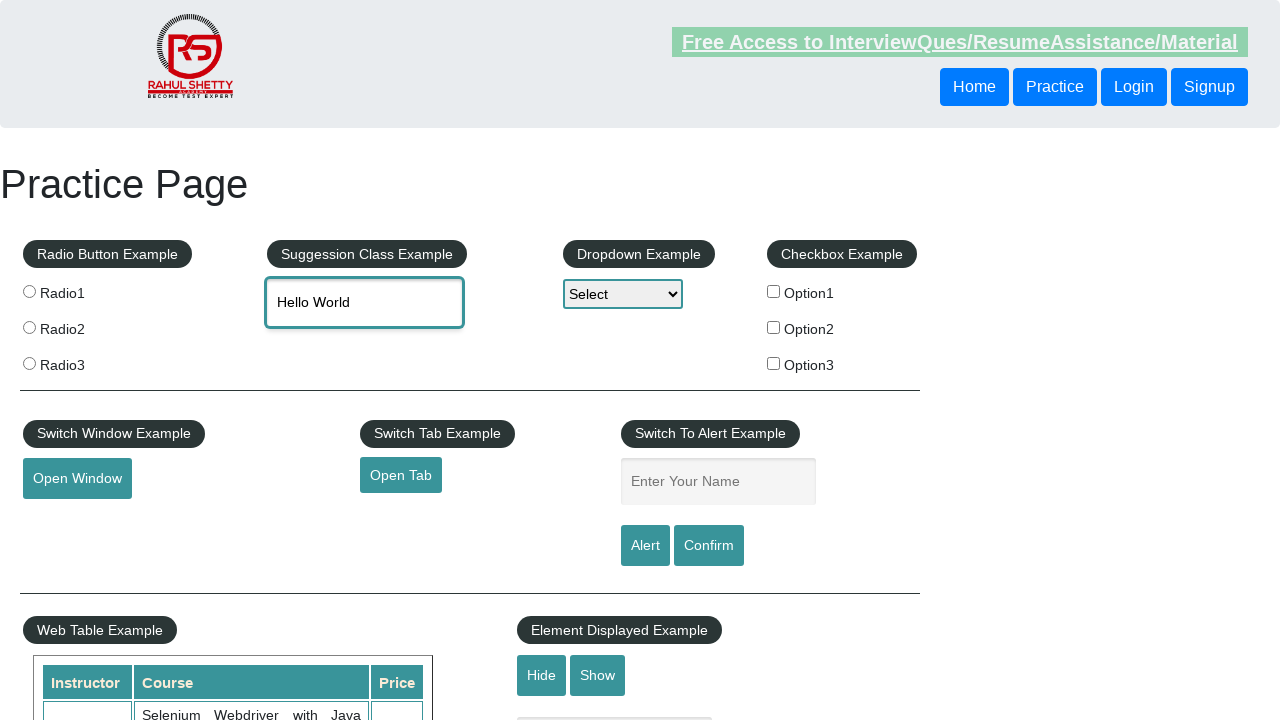

Cleared the autocomplete field on #autocomplete
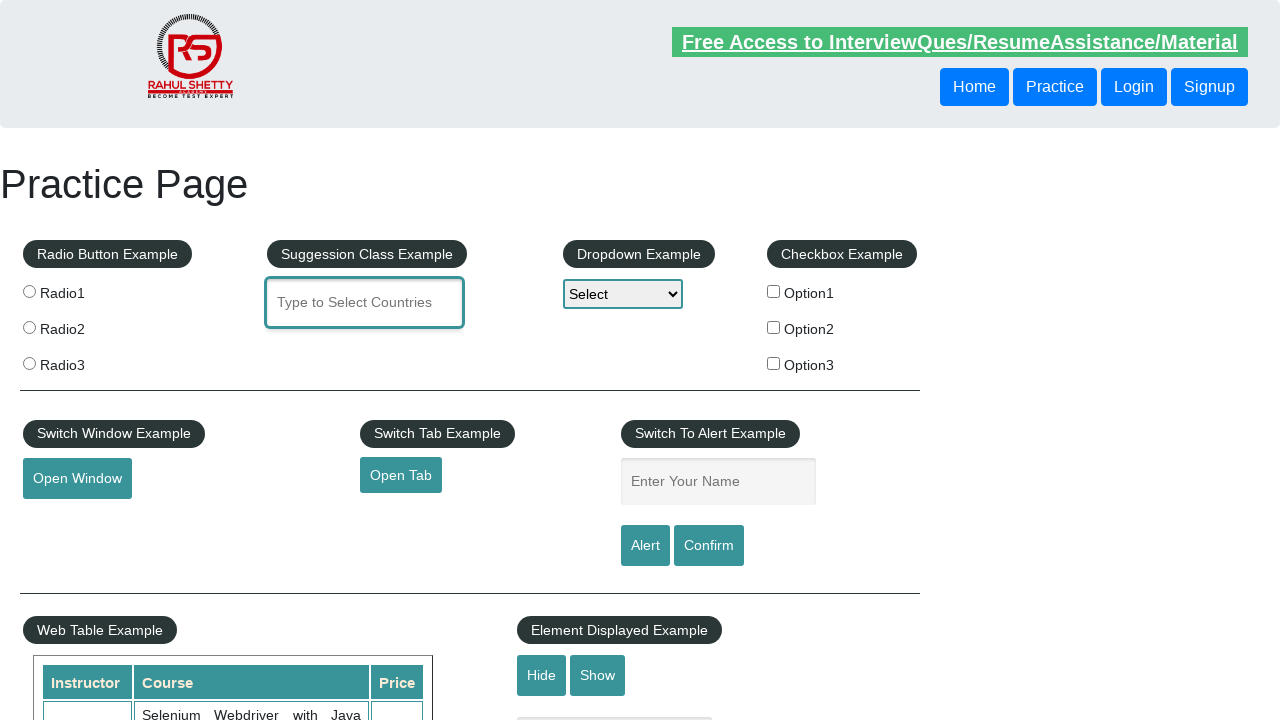

Clicked the first checkbox option at (774, 291) on input#checkBoxOption1
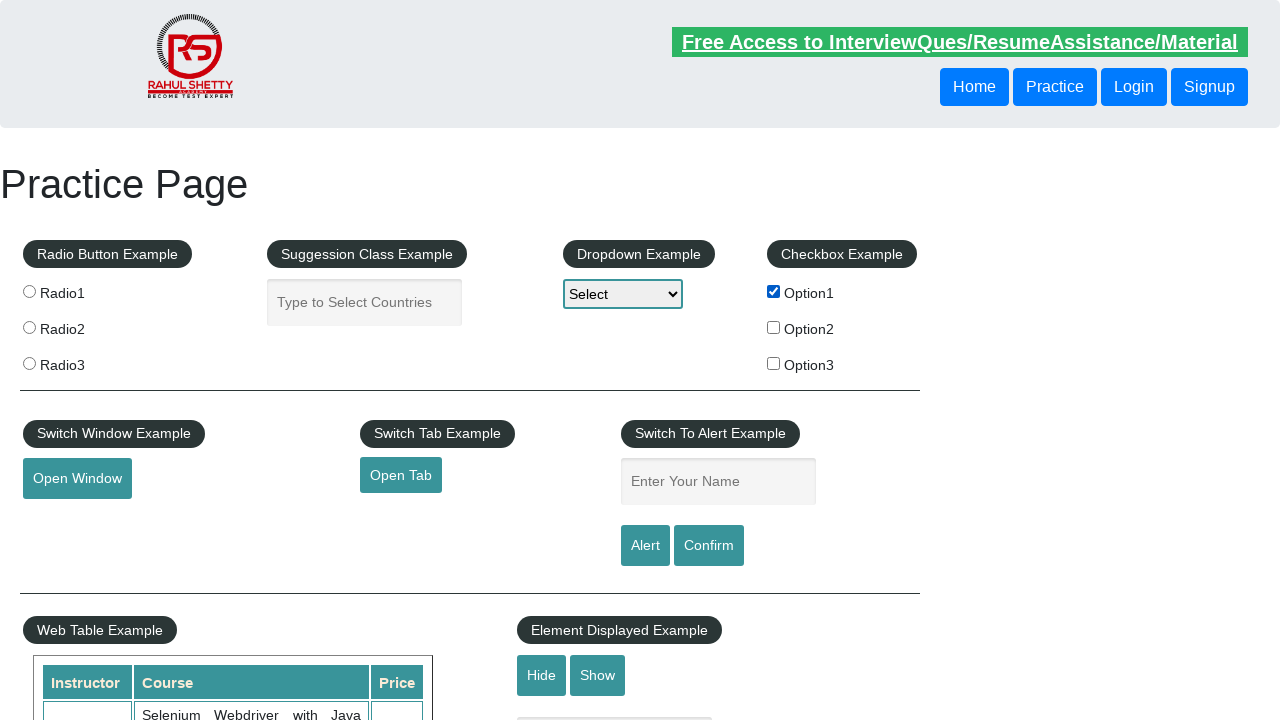

Filled displayed text field with 'Before Send Text' on #displayed-text
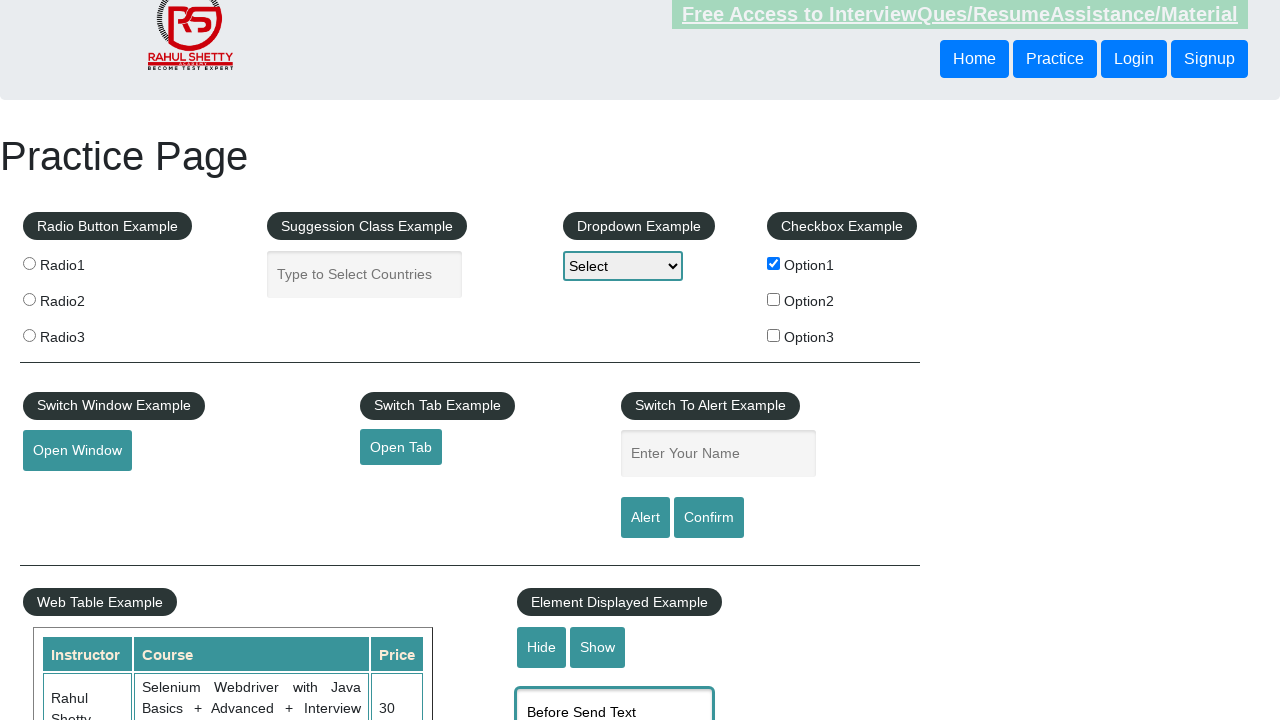

Waited 2 seconds before clicking hide button
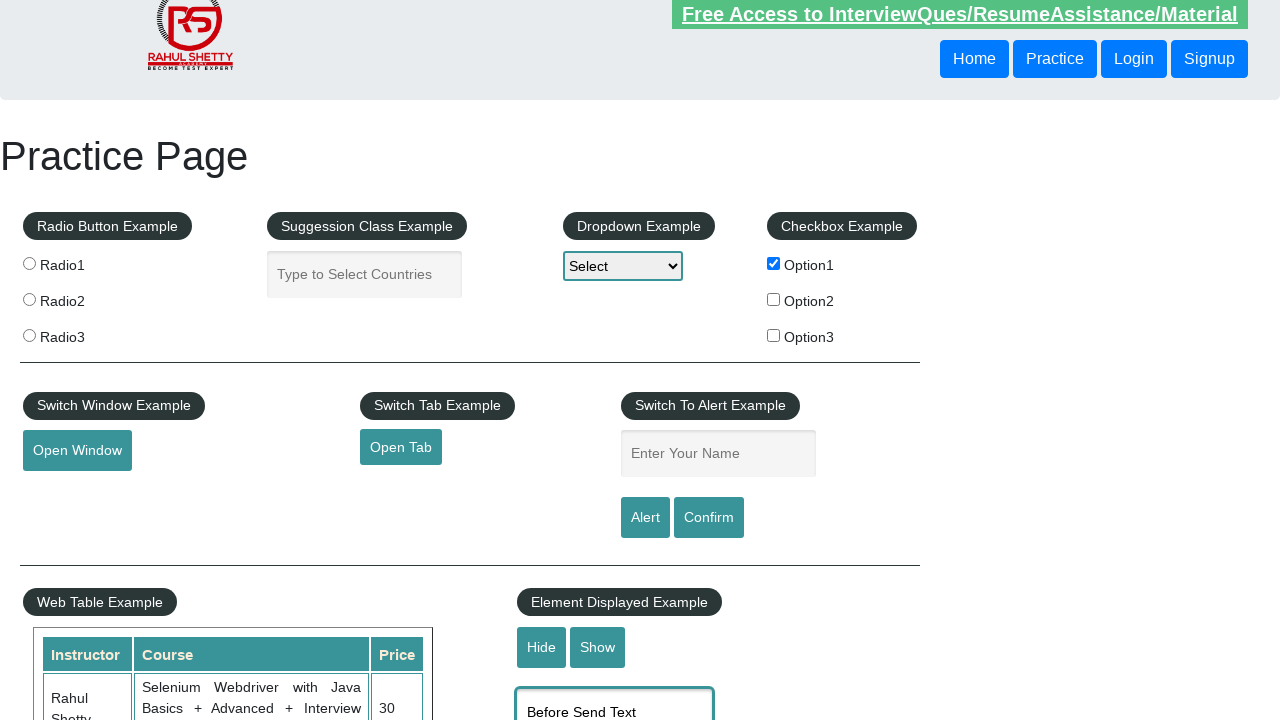

Clicked hide button to hide the text field at (542, 647) on input#hide-textbox
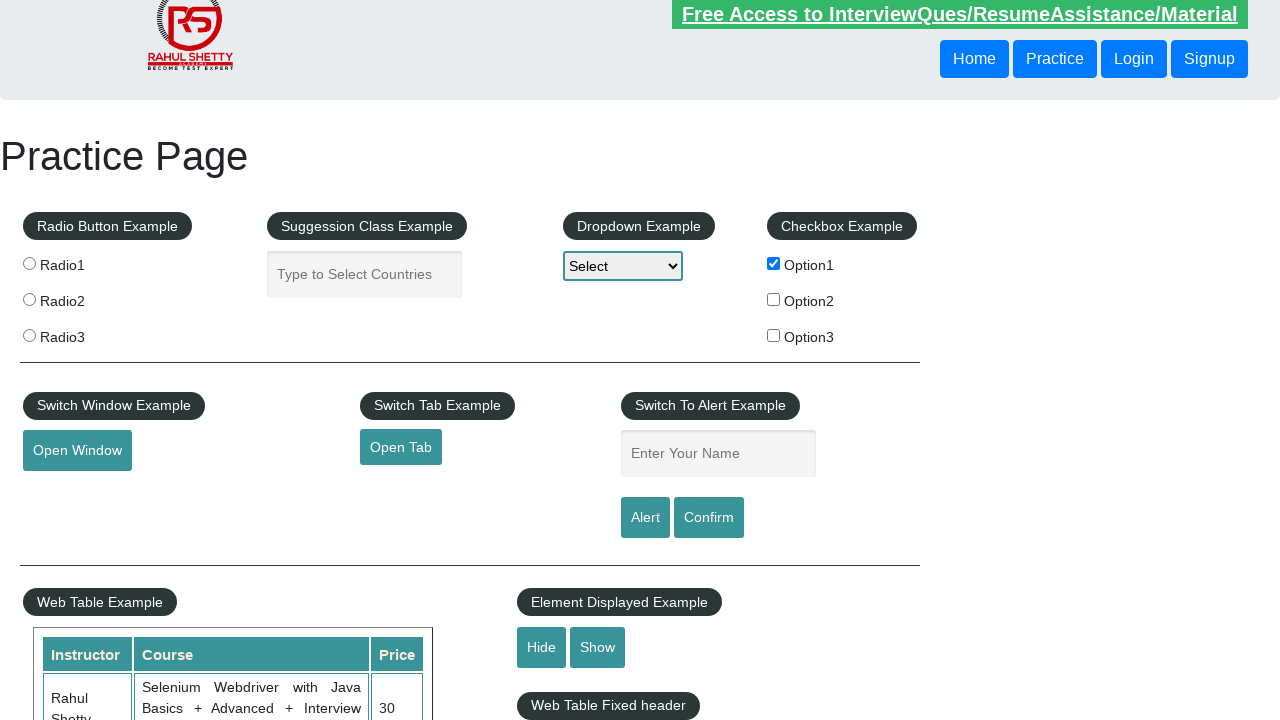

Waited 2 seconds before clicking show button
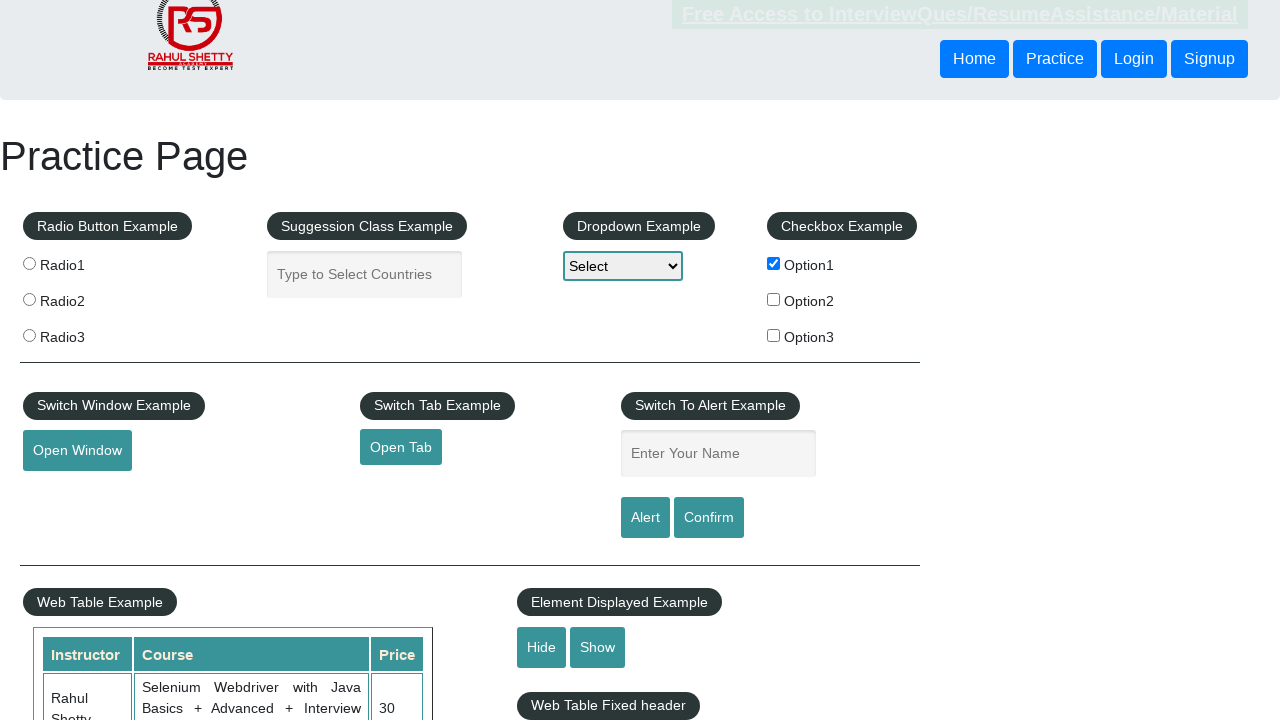

Clicked show button to display the text field again at (598, 647) on input#show-textbox
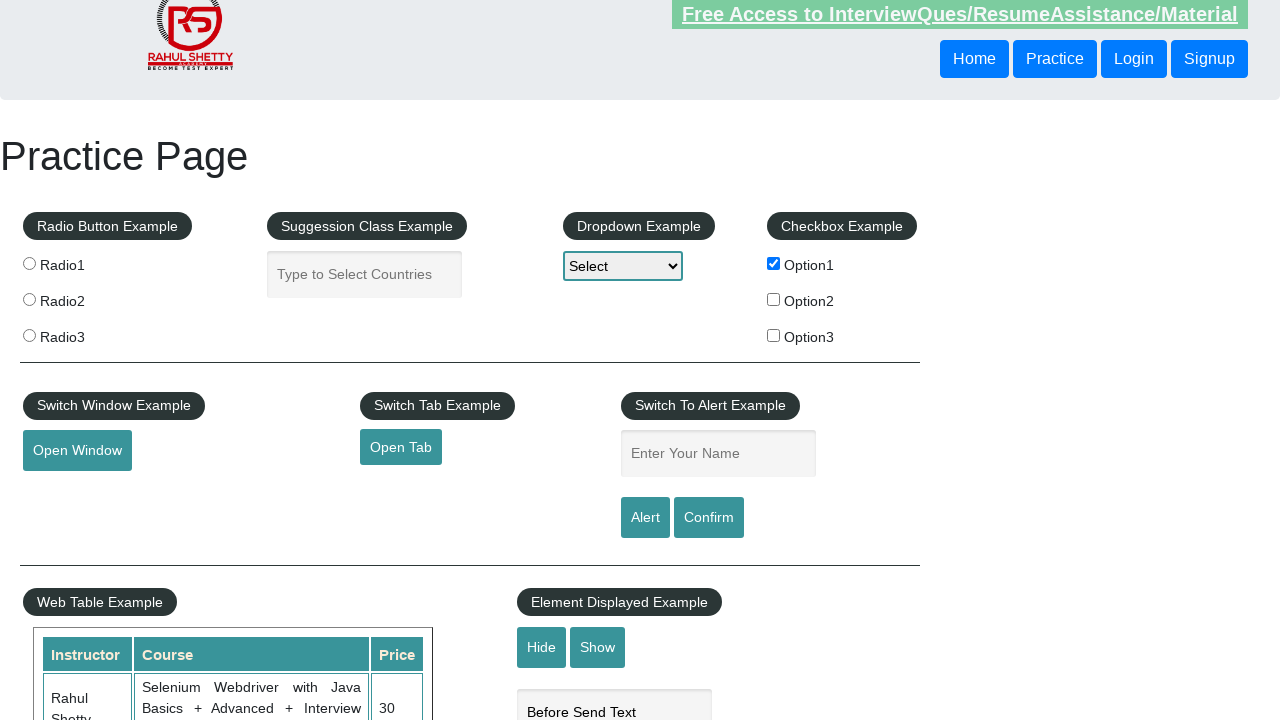

Waited 2 seconds to observe the final result
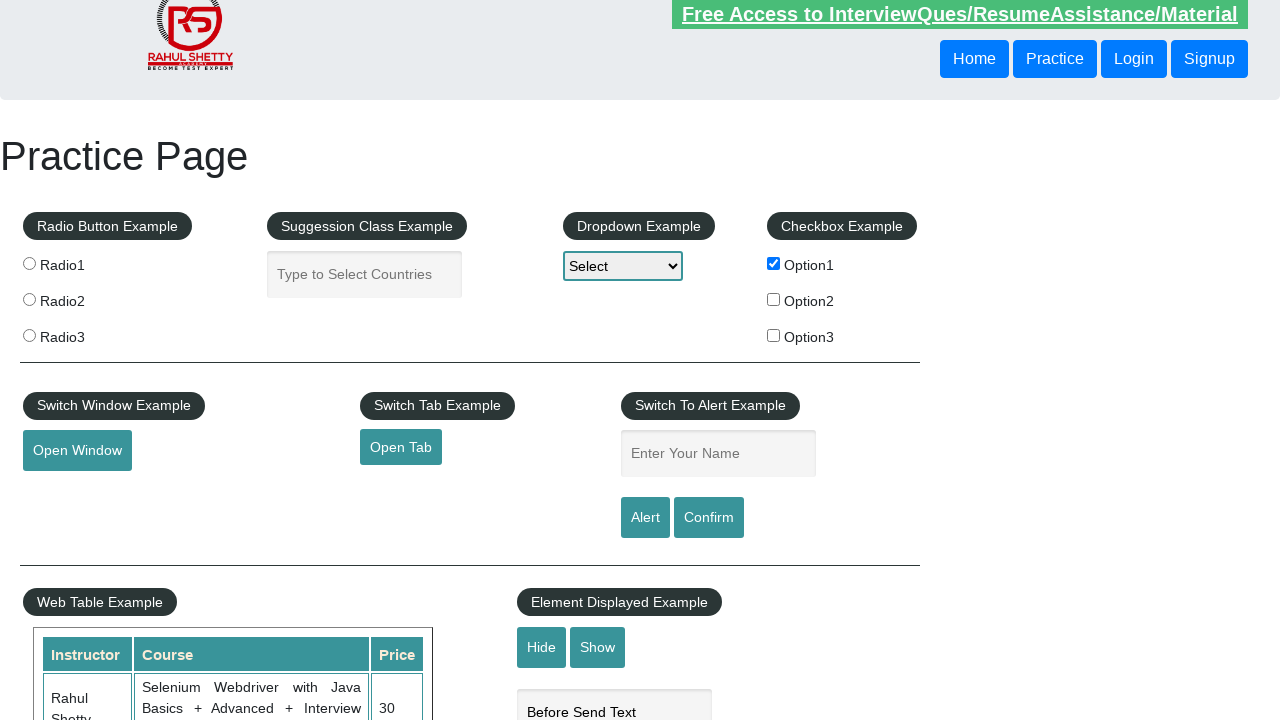

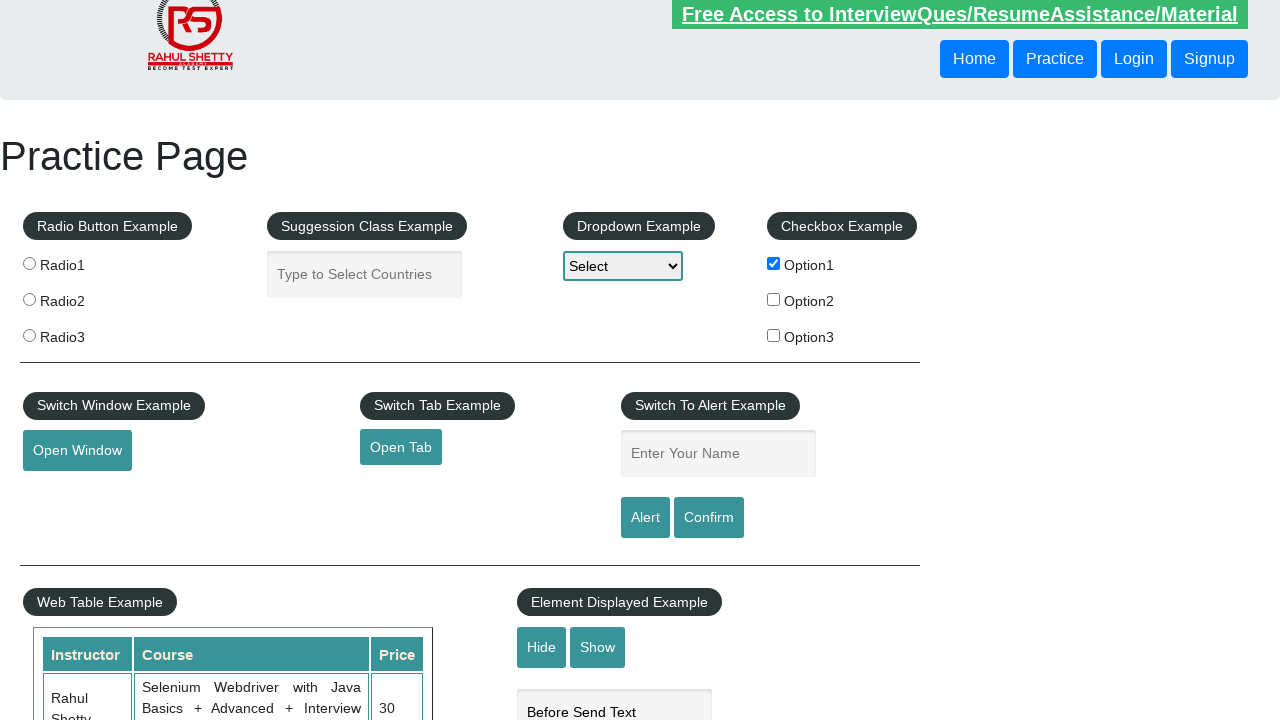